Tests right-clicking on the Checkboxes link on the practice page

Starting URL: https://practice.cydeo.com/

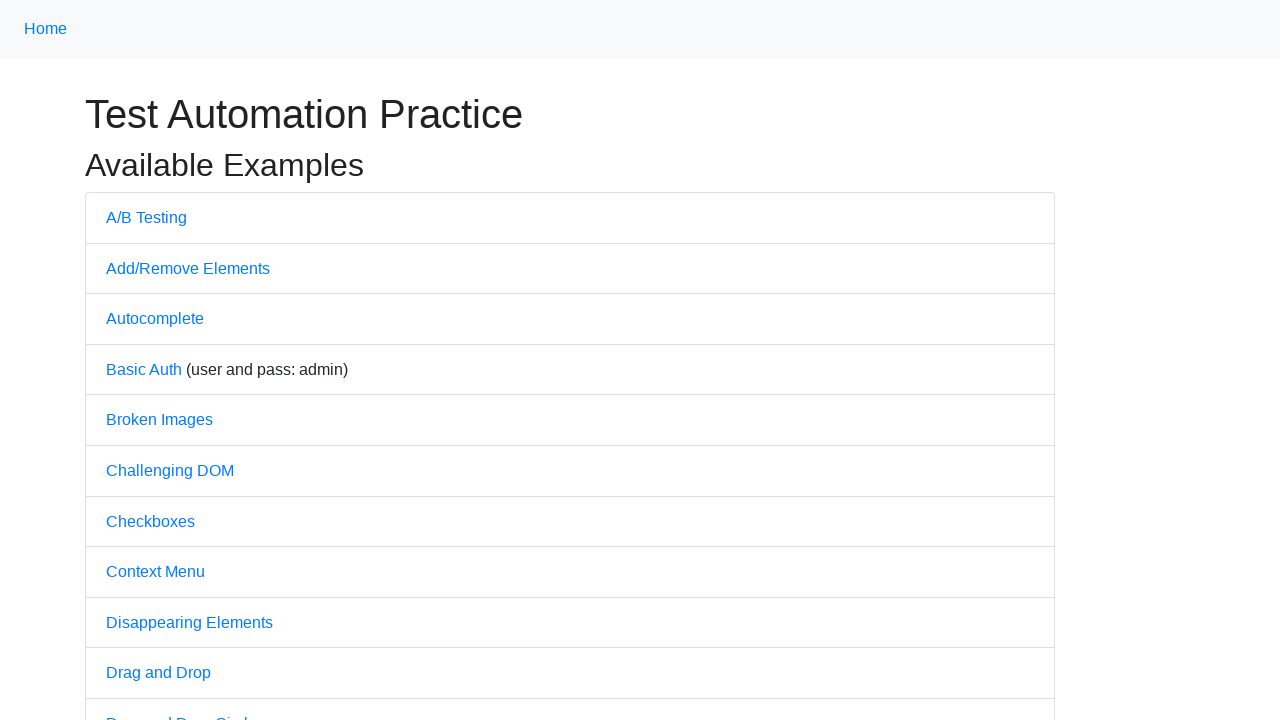

Navigated to practice page
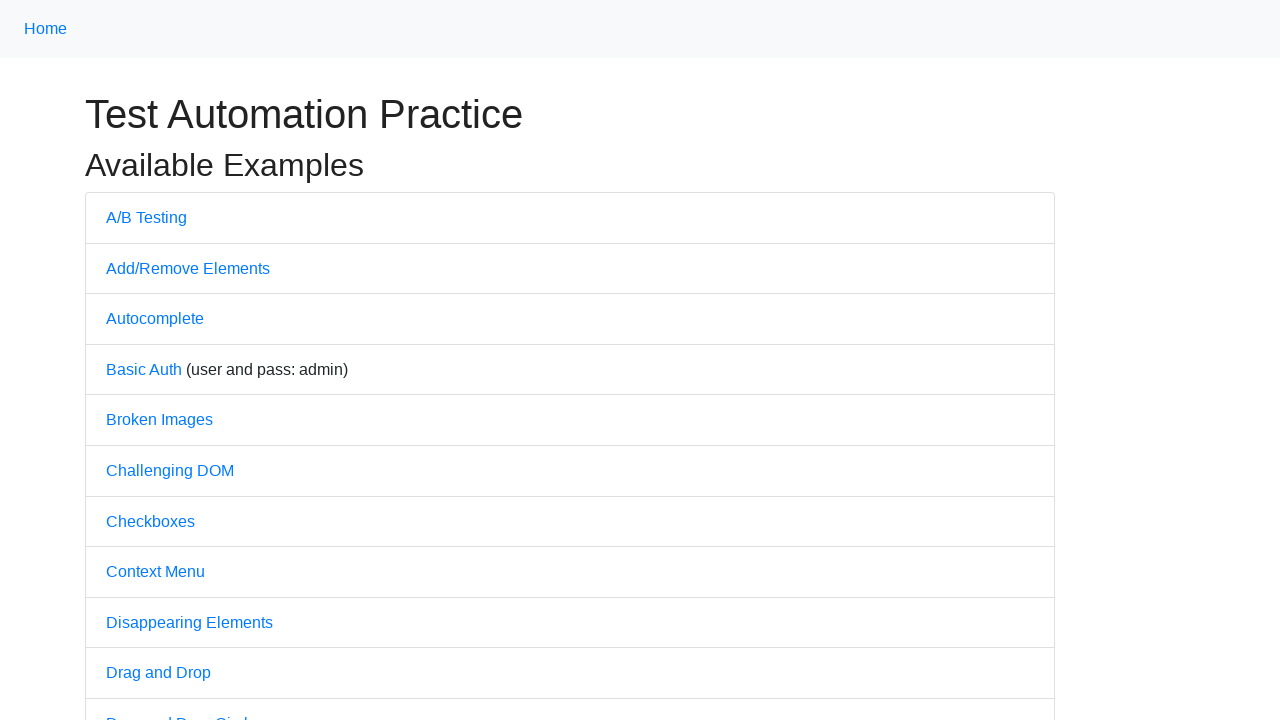

Right-clicked on the Checkboxes link at (150, 521) on text='Checkboxes'
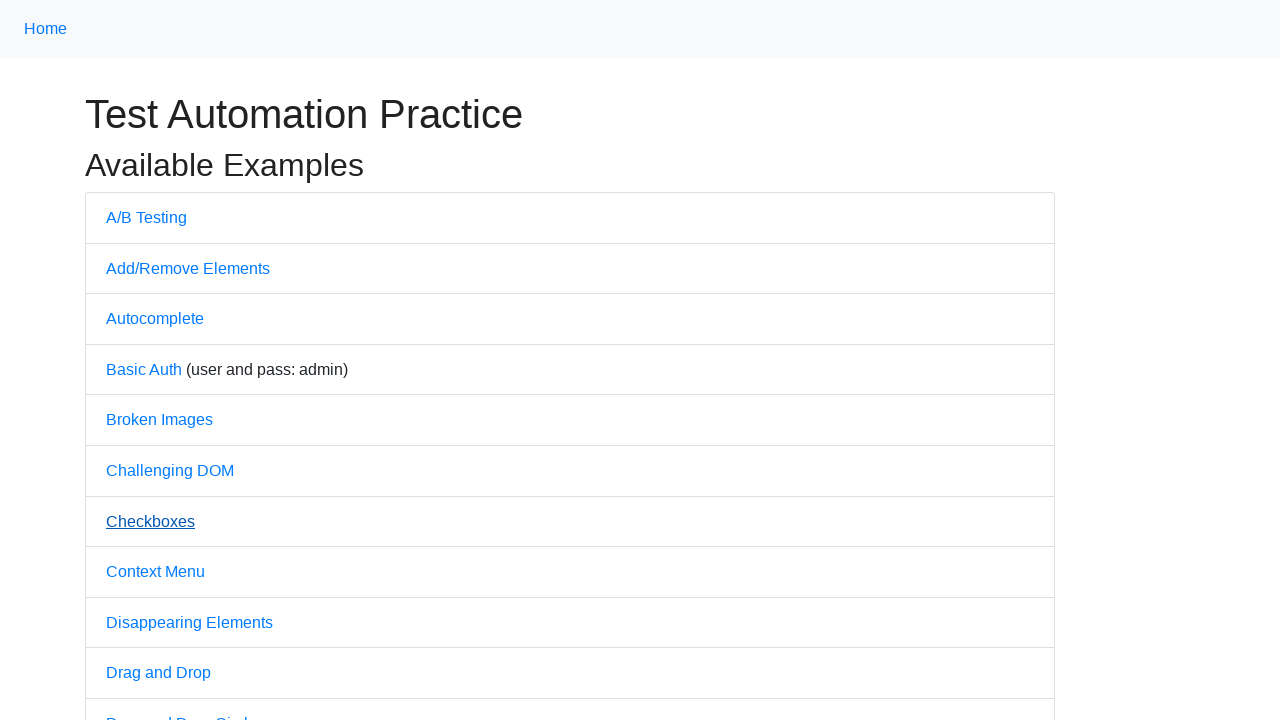

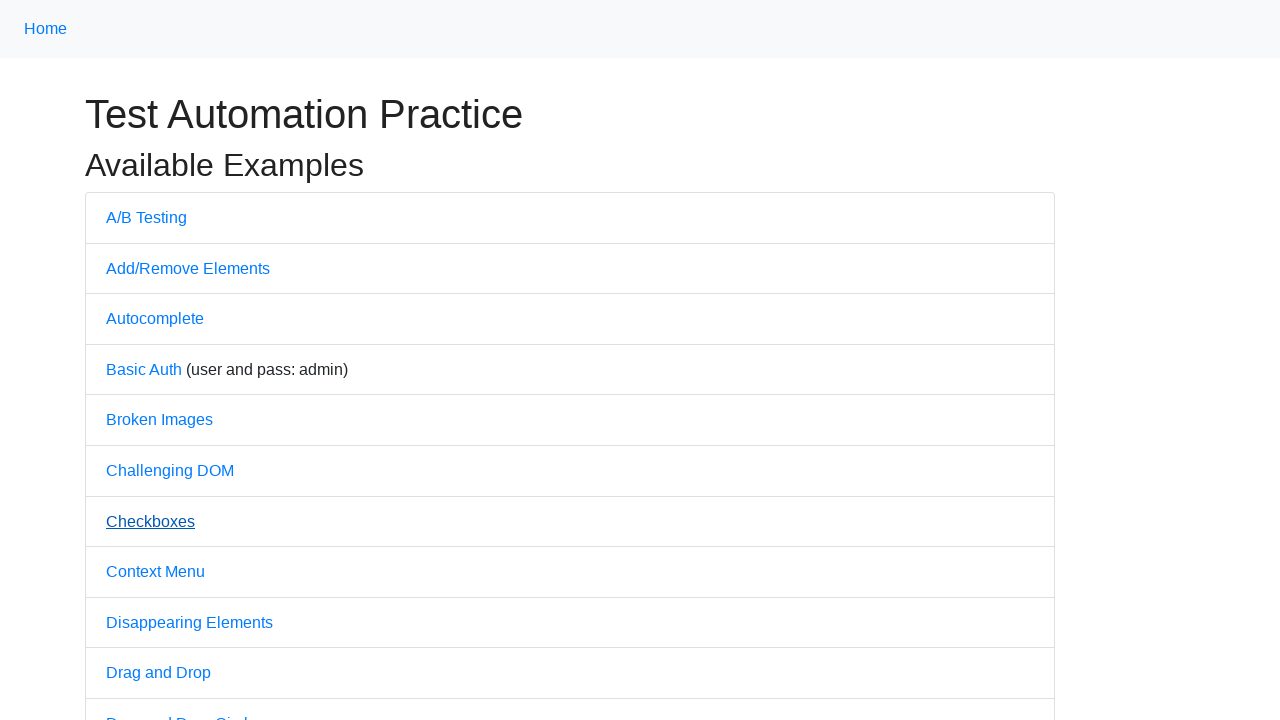